Tests checkbox functionality by selecting Check 3 and Check 4 options and verifying their selection state

Starting URL: https://antoniotrindade.com.br/treinoautomacao/elementsweb.html

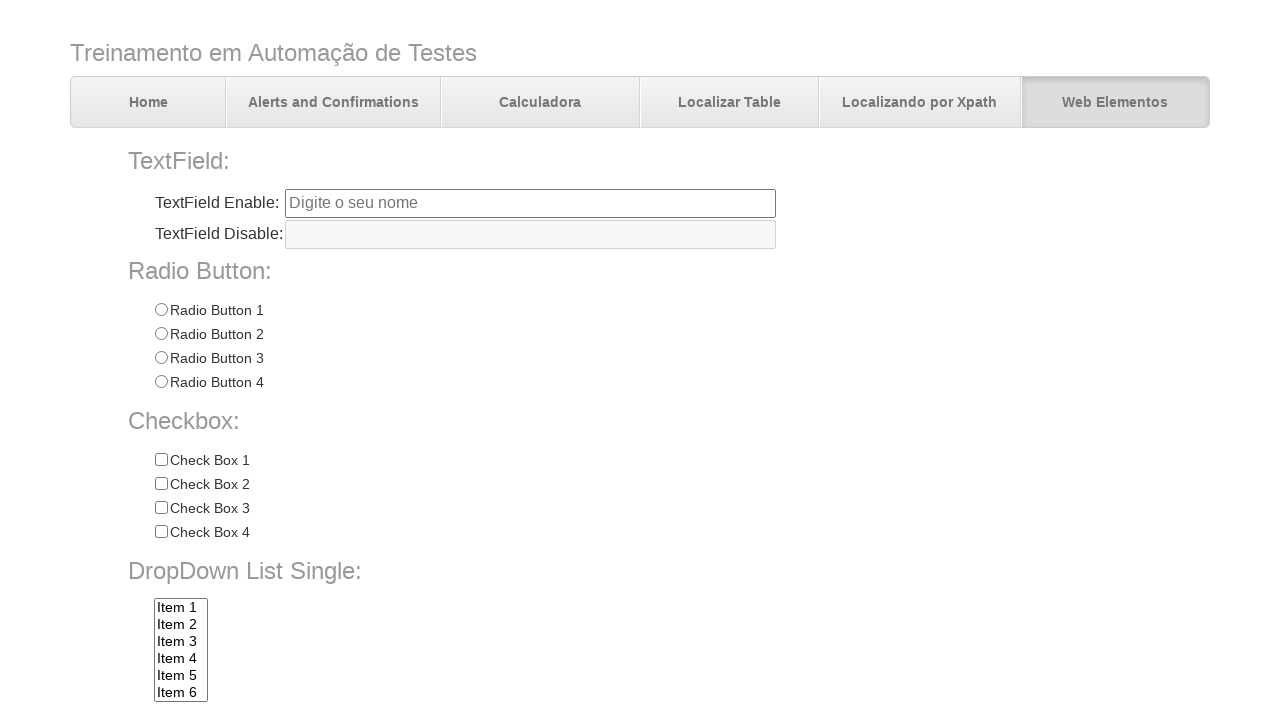

Clicked Check 3 checkbox at (161, 508) on input[name='chkbox'][value='Check 3']
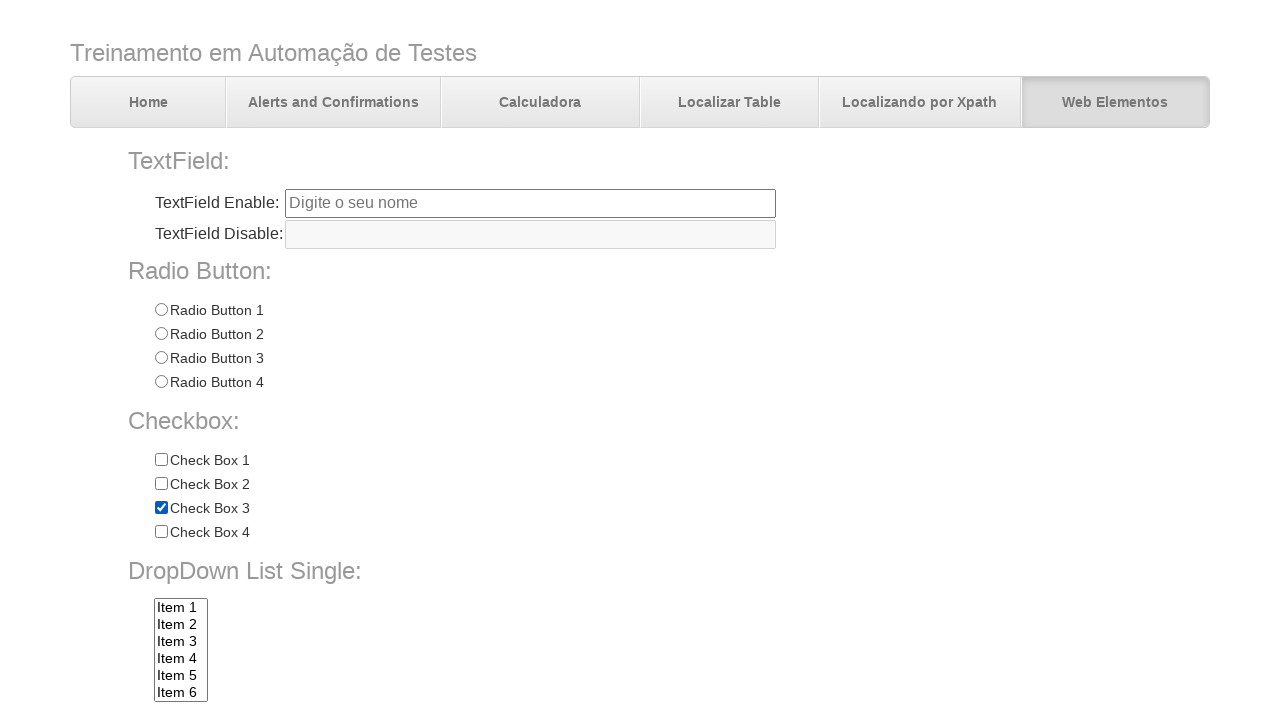

Clicked Check 4 checkbox at (161, 532) on input[name='chkbox'][value='Check 4']
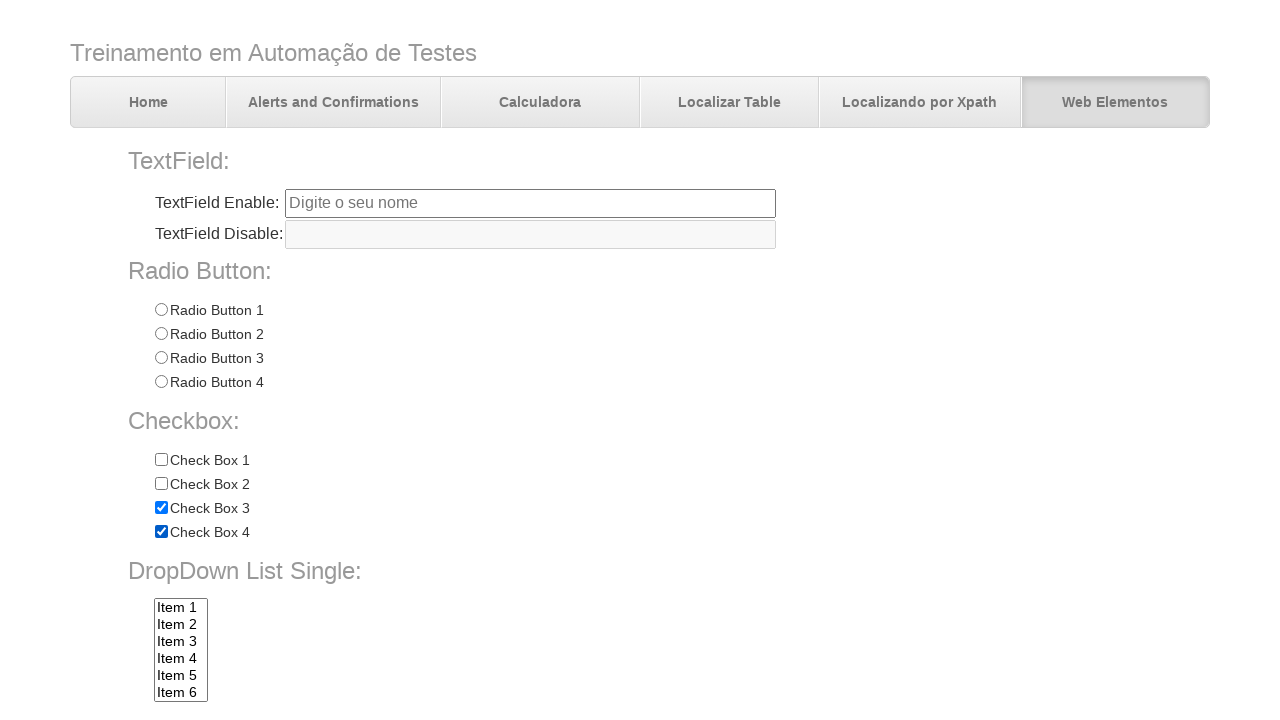

Verified Check 1 checkbox is not selected
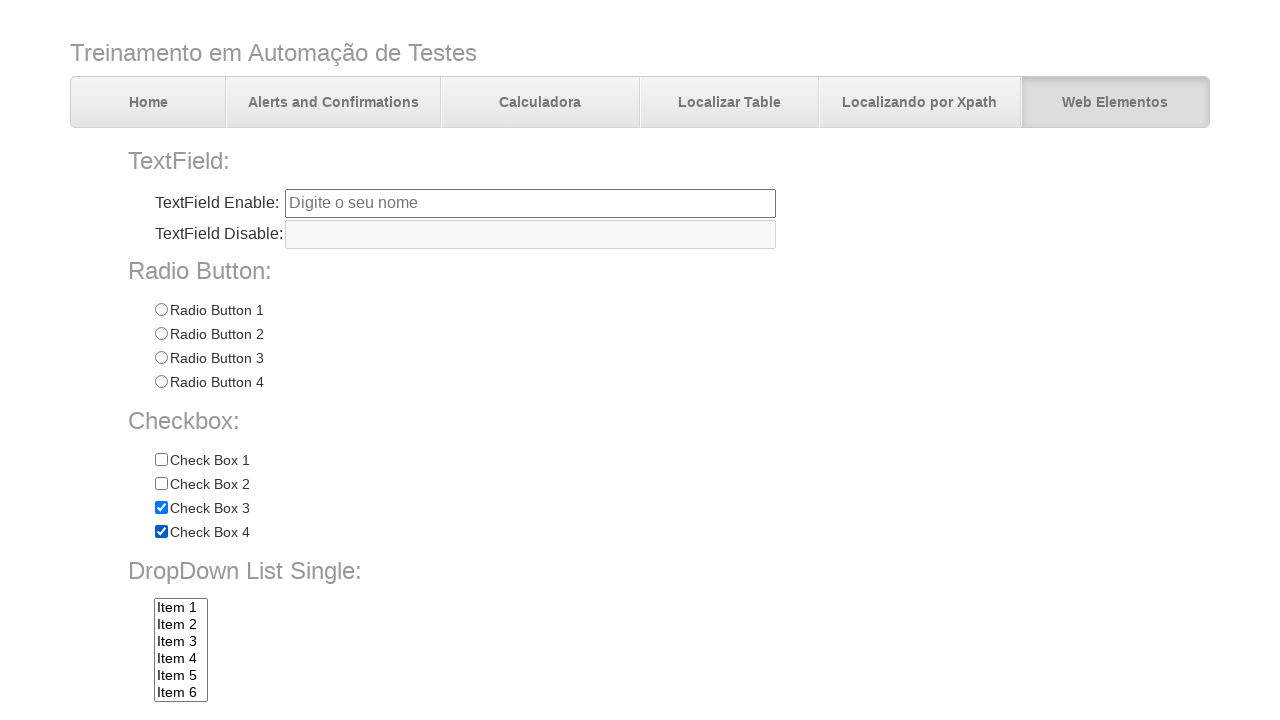

Verified Check 2 checkbox is not selected
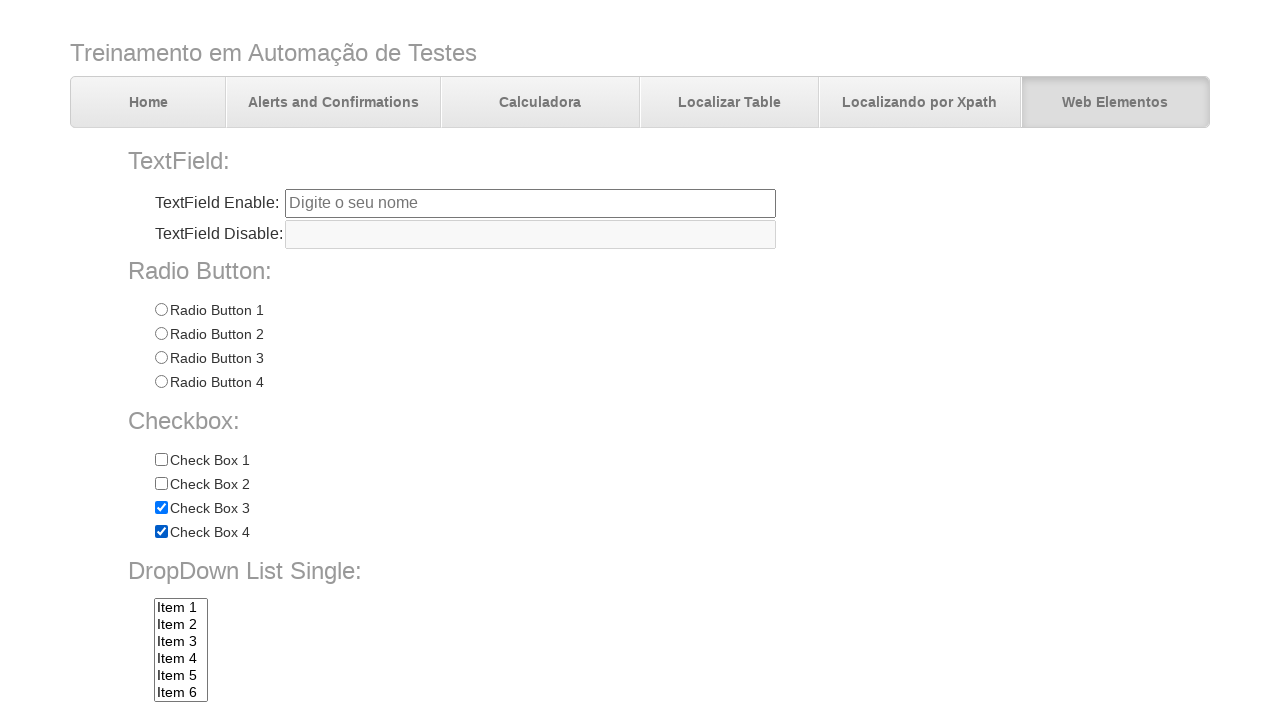

Verified Check 3 checkbox is selected
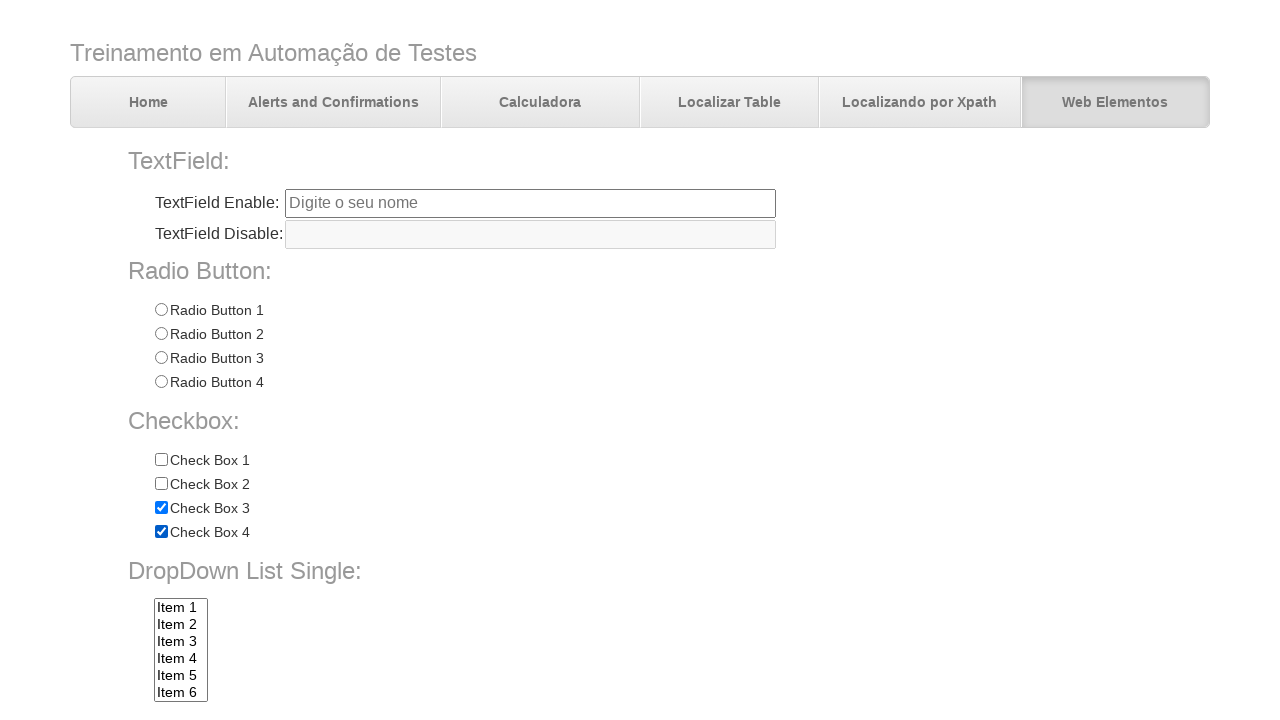

Verified Check 4 checkbox is selected
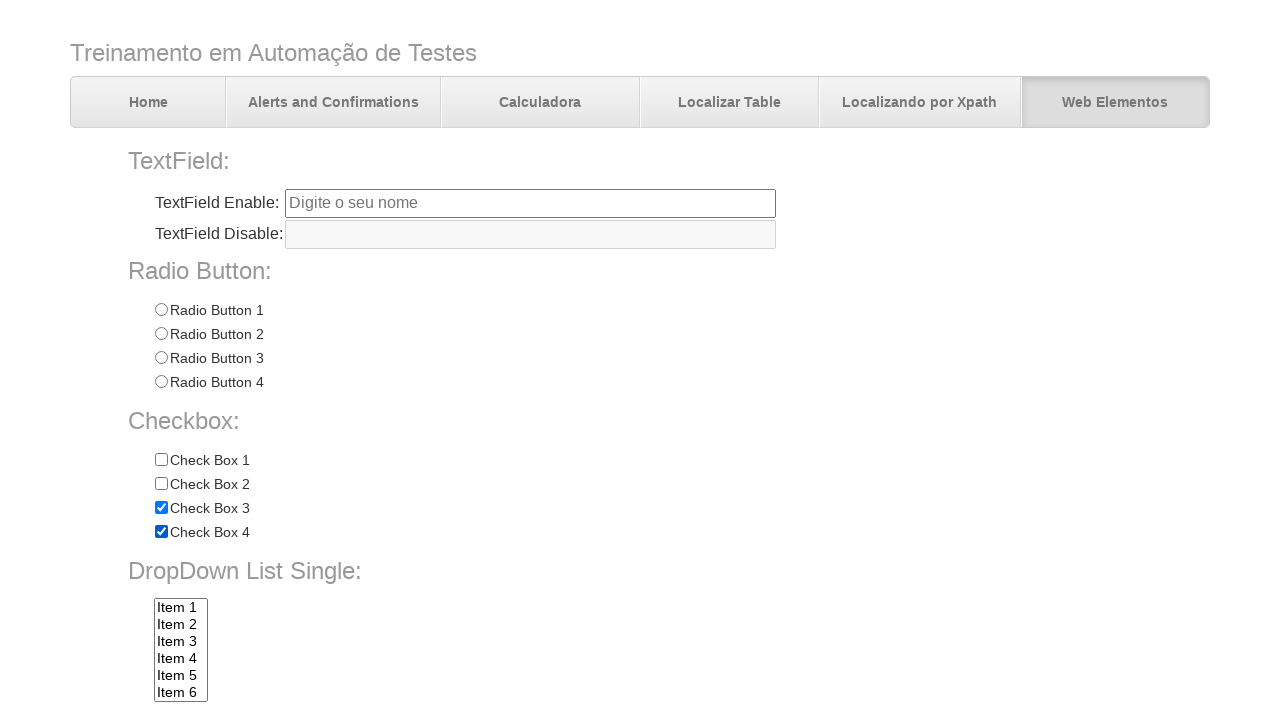

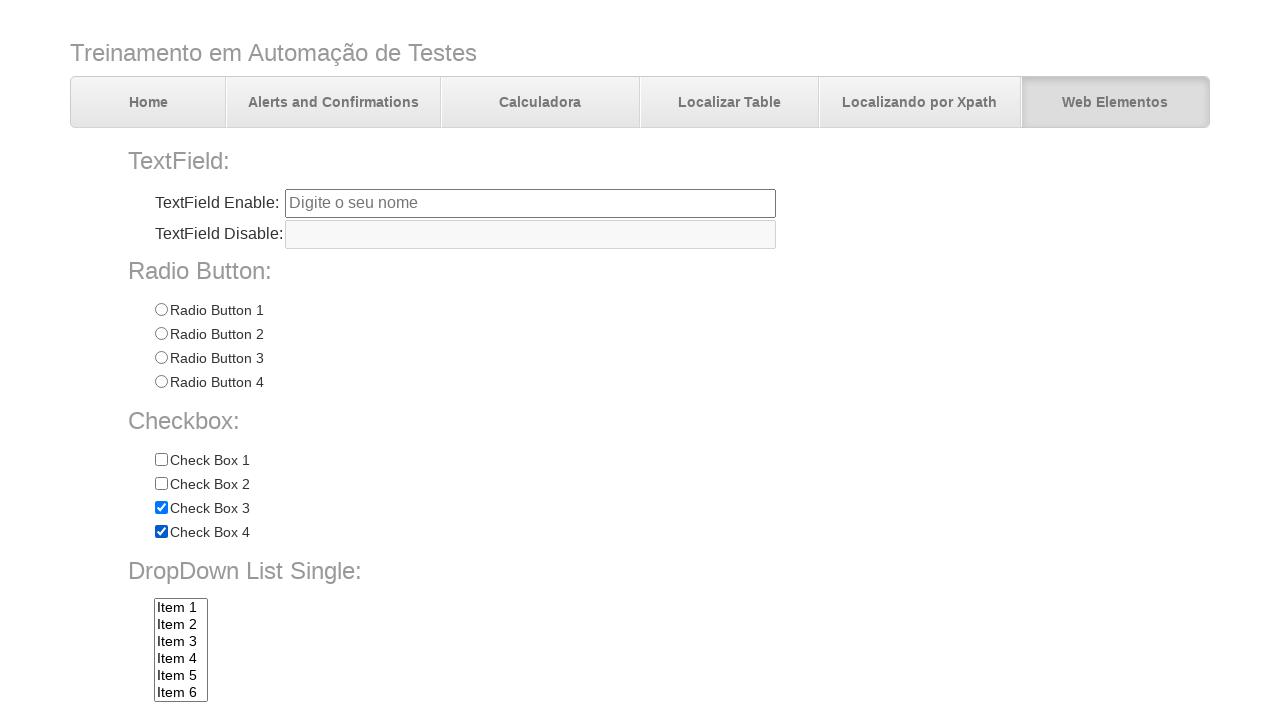